Navigates to a search page with a query parameter and checks if an alert dialog appears on the page

Starting URL: https://juice-shop.herokuapp.com/#/search?q=%3Ciframe%20src%3D%22javascript:alert(%60xss%20detected%60)%22%3E

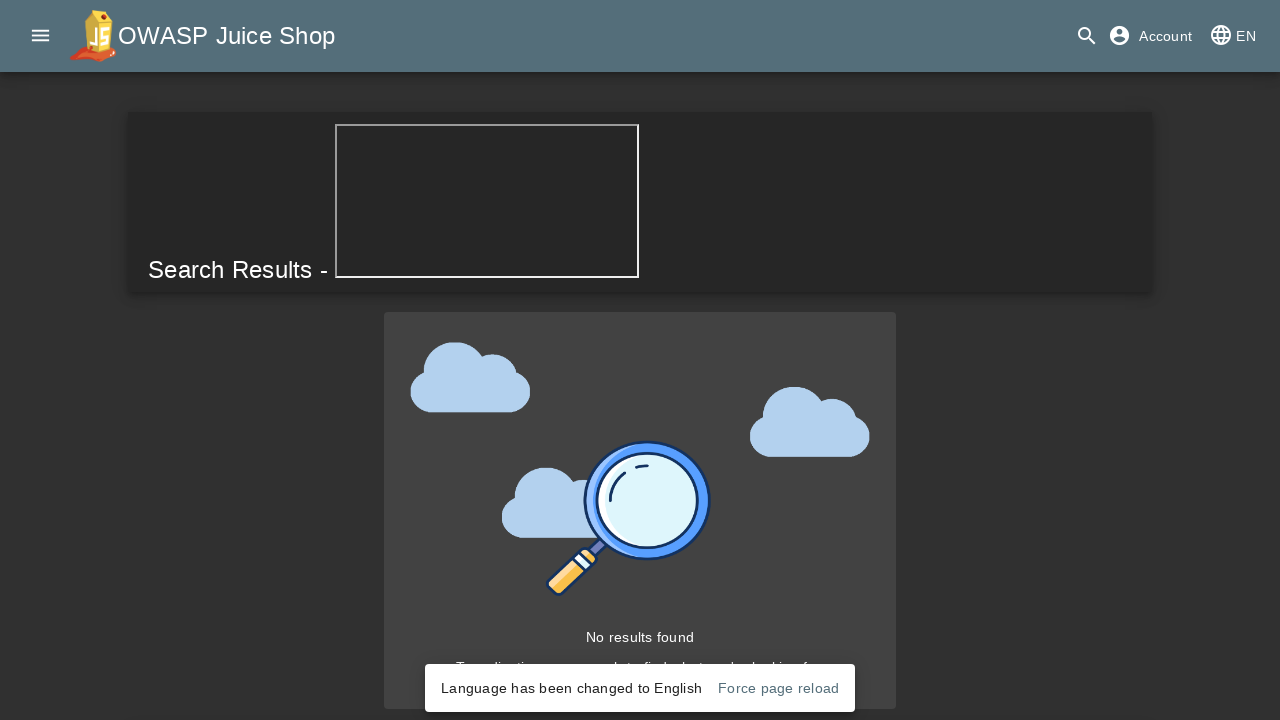

Waited 5 seconds for page to load
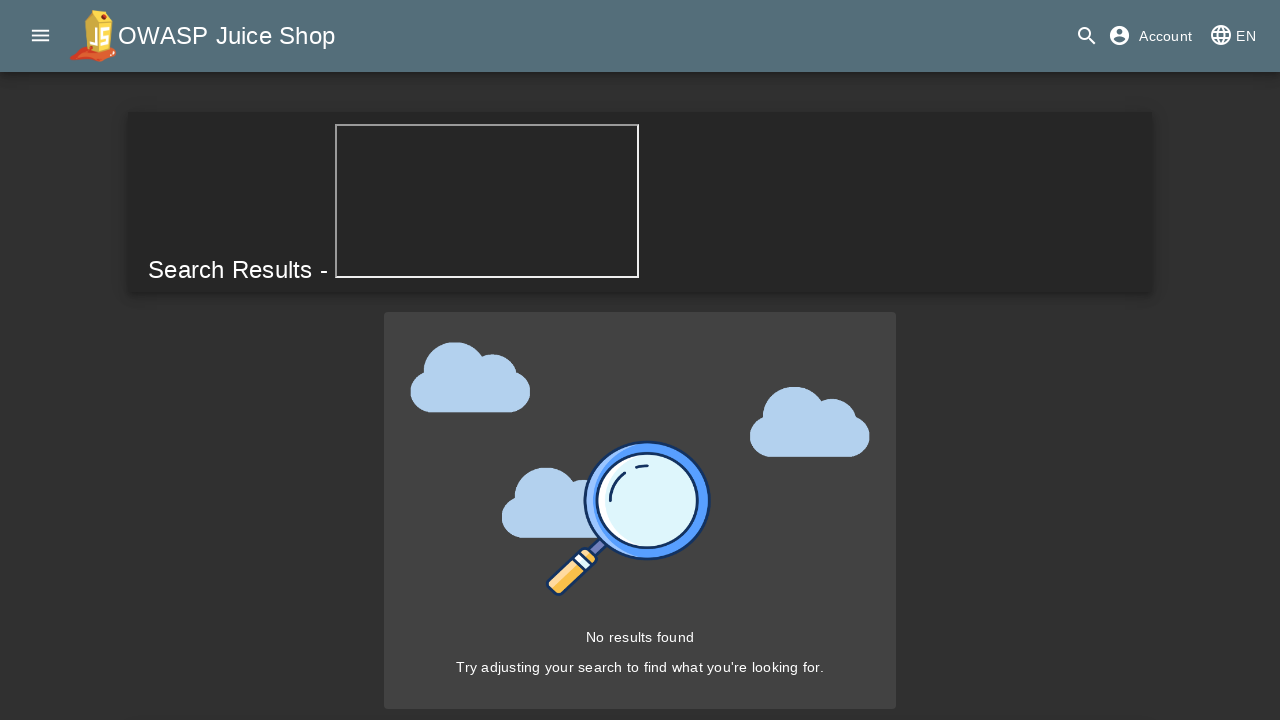

Set up dialog handler to accept any dialogs
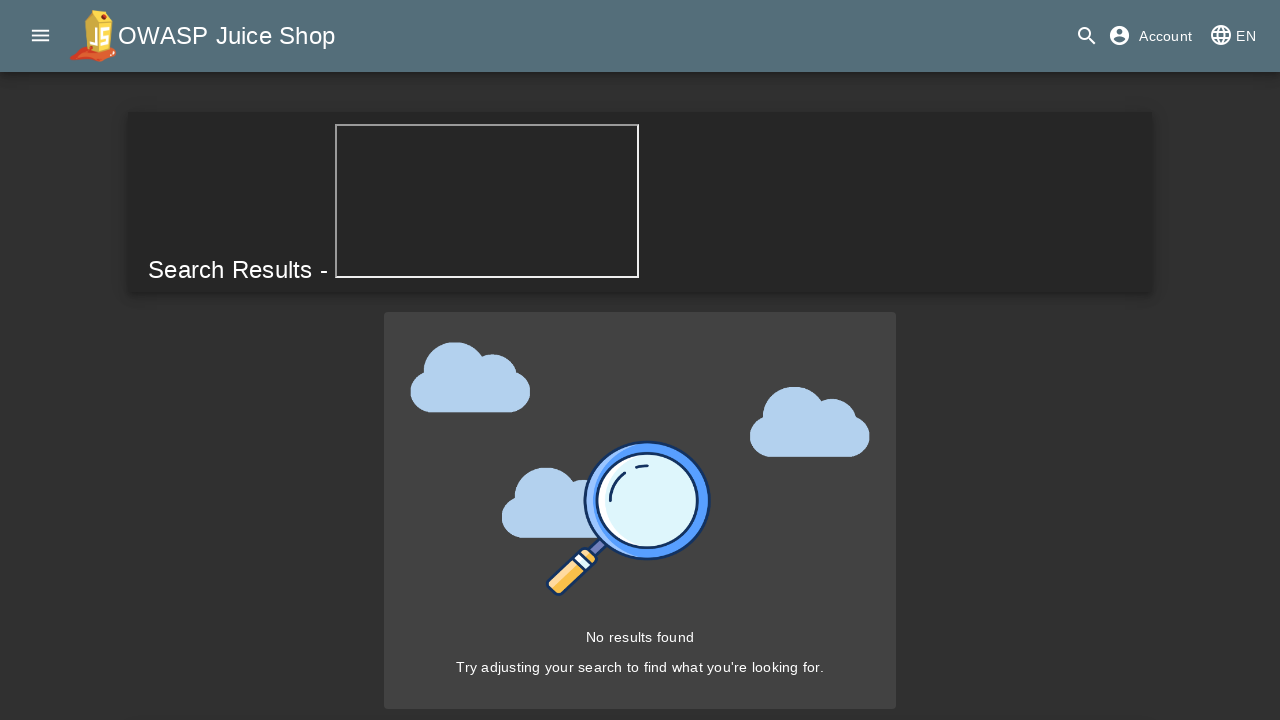

Waited 1 second to observe if XSS alert dialog appears
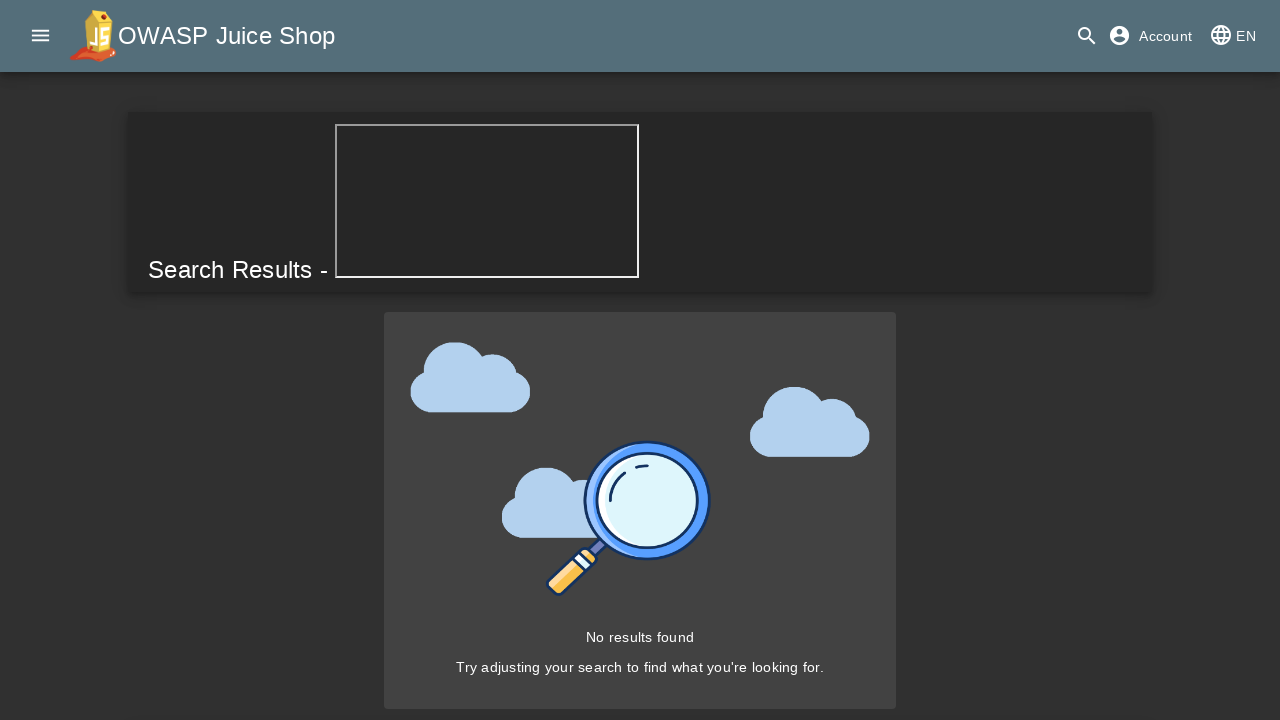

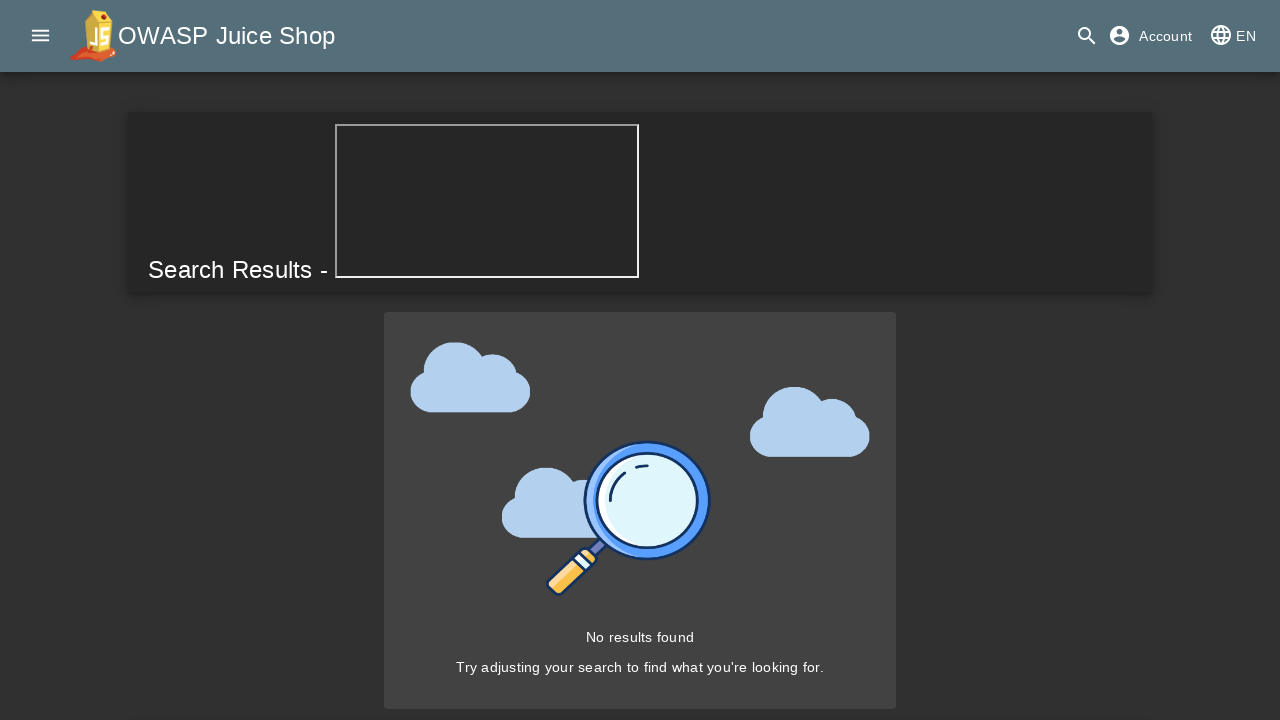